Tests scrolling functionality on a form page by navigating to different elements on the page

Starting URL: http://sahitest.com/demo/formTest.htm

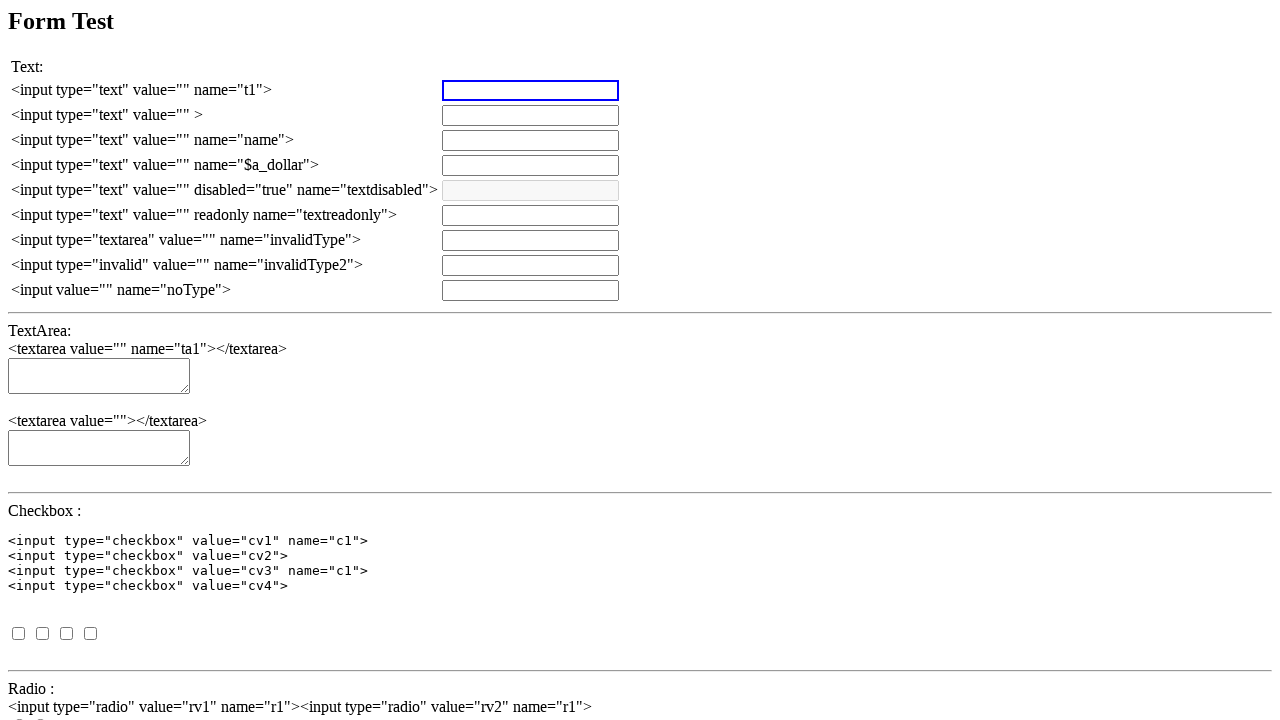

Scrolled to multi-select dropdown element
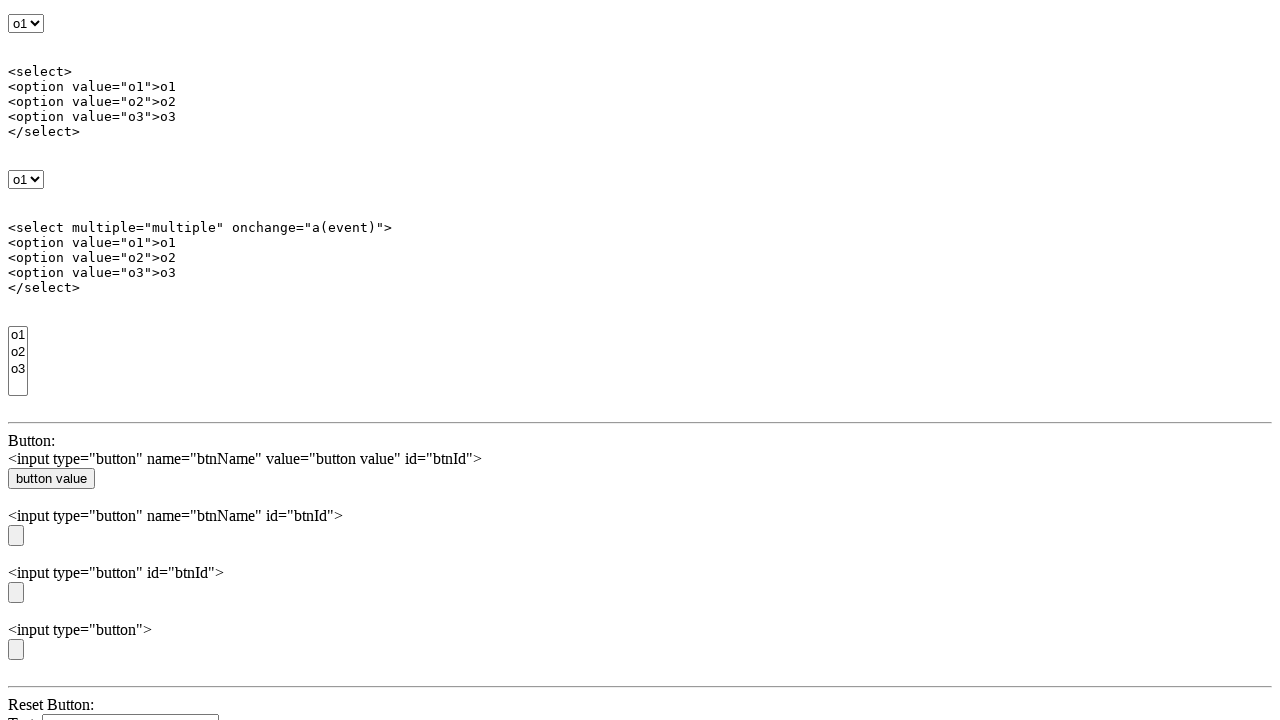

Scrolled to Get All Attributes button at bottom of form
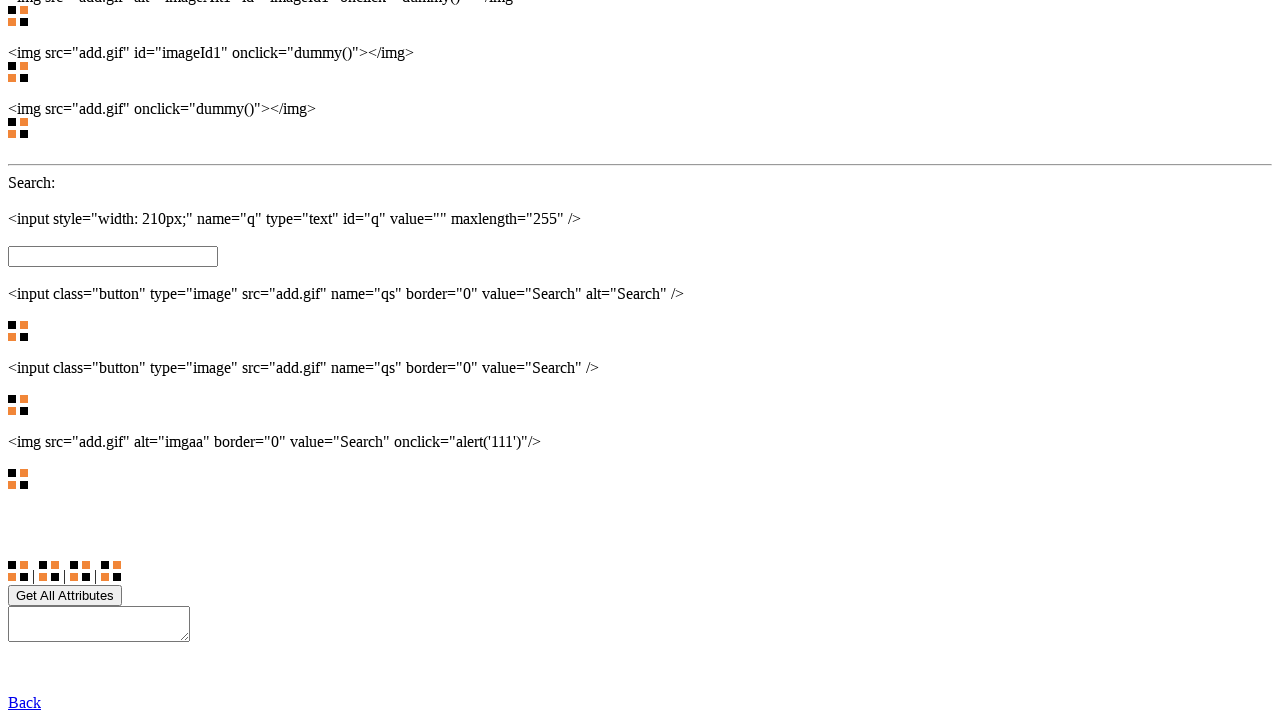

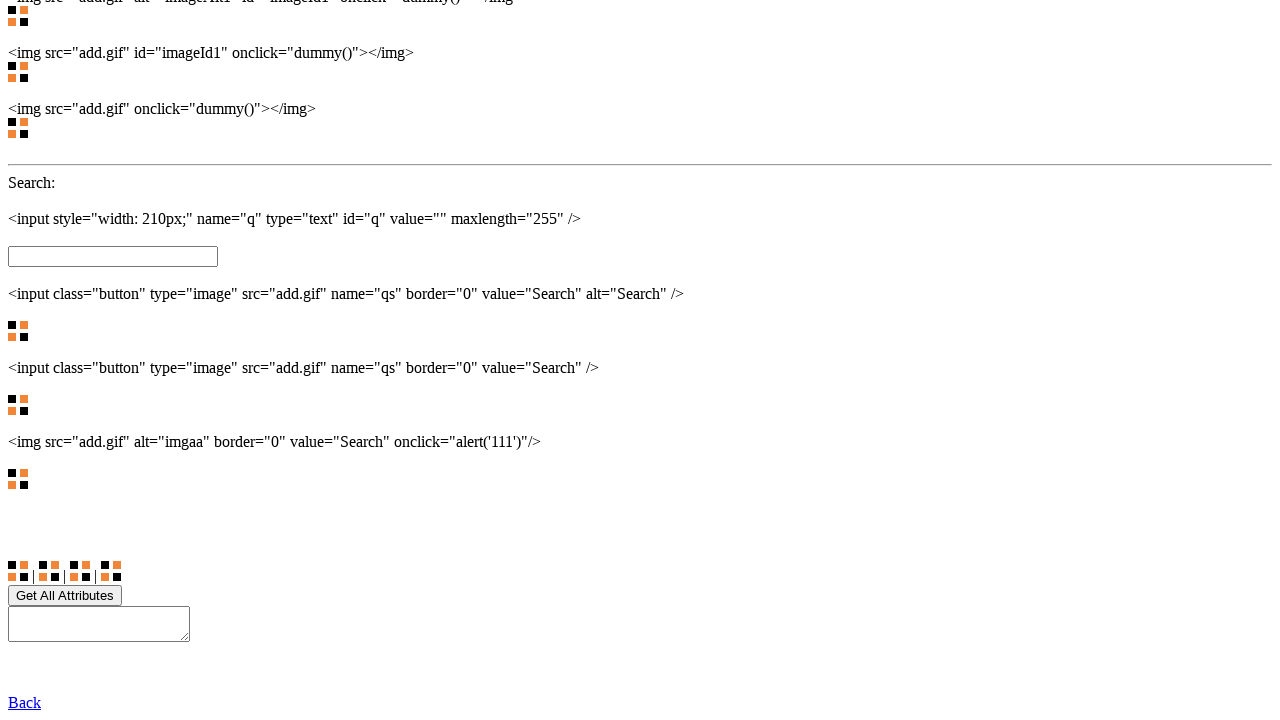